Tests filling the username field with text values and verifying the input, then either clearing the field or submitting the form based on the input value

Starting URL: https://demoqa.com/

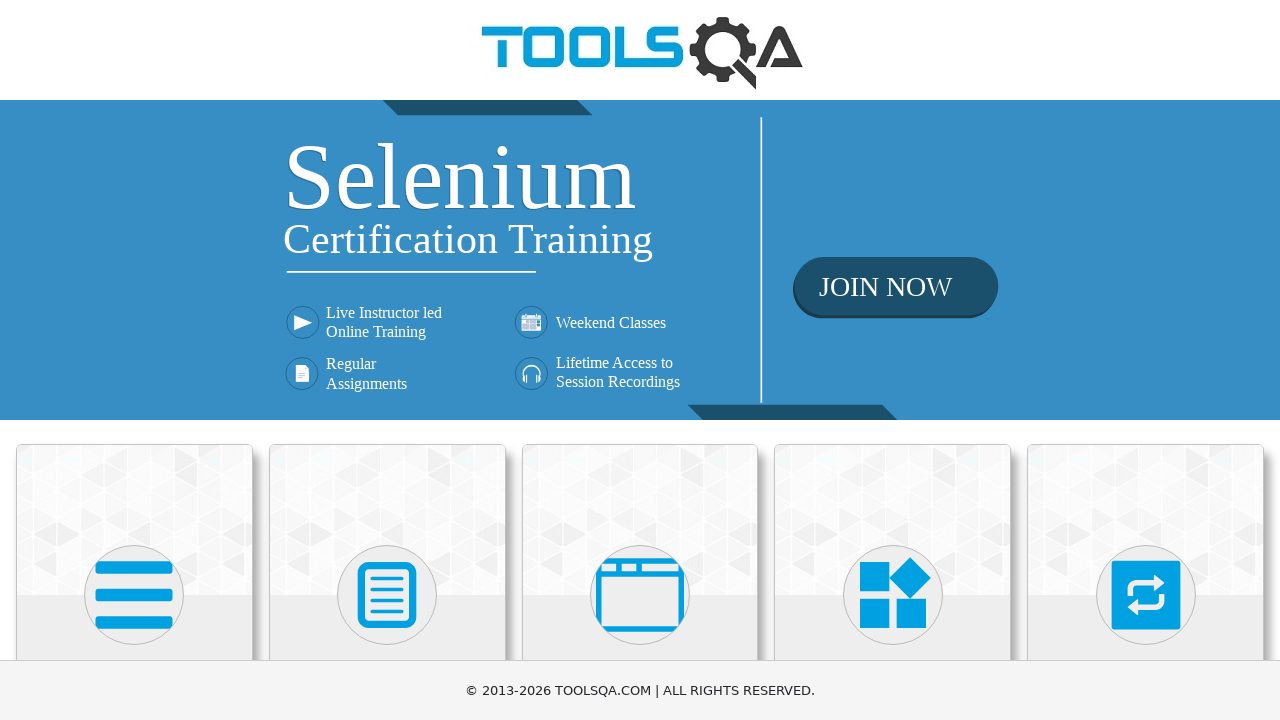

Clicked on Elements card at (134, 360) on xpath=//div[@class='card mt-4 top-card']//h5[contains(text(), 'Elements')]
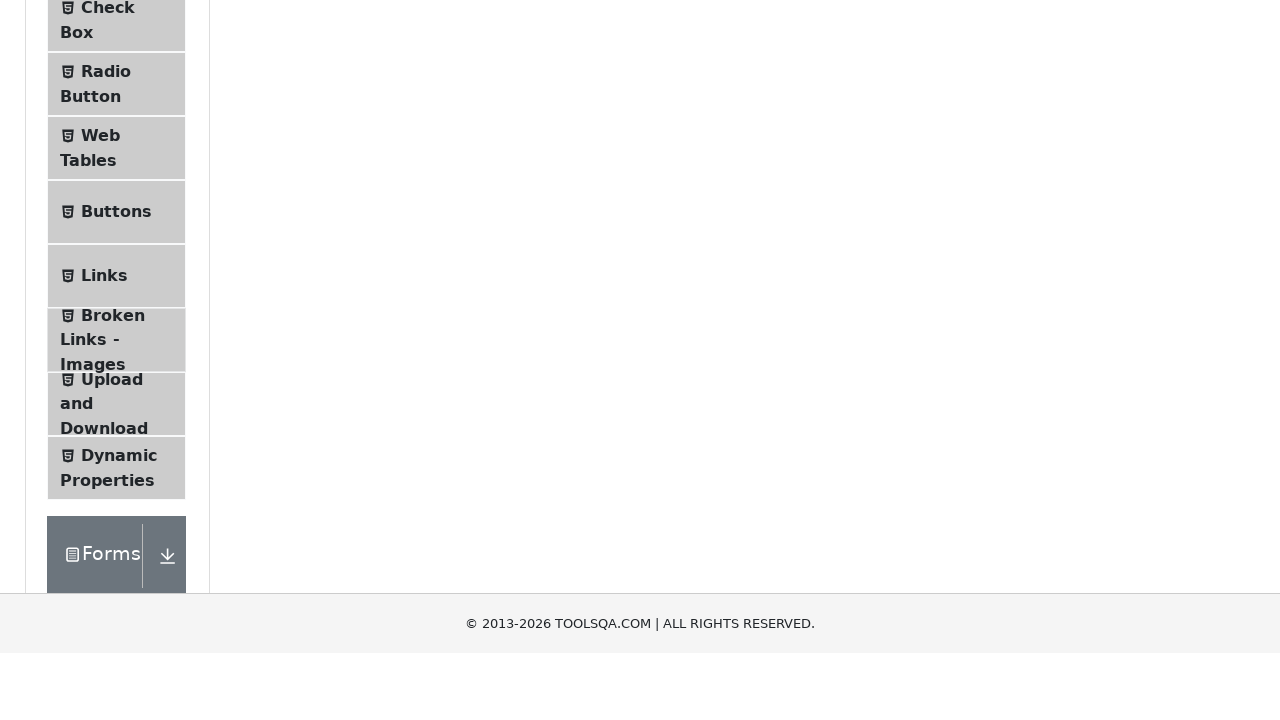

Clicked on TextBox menu item at (116, 261) on #item-0
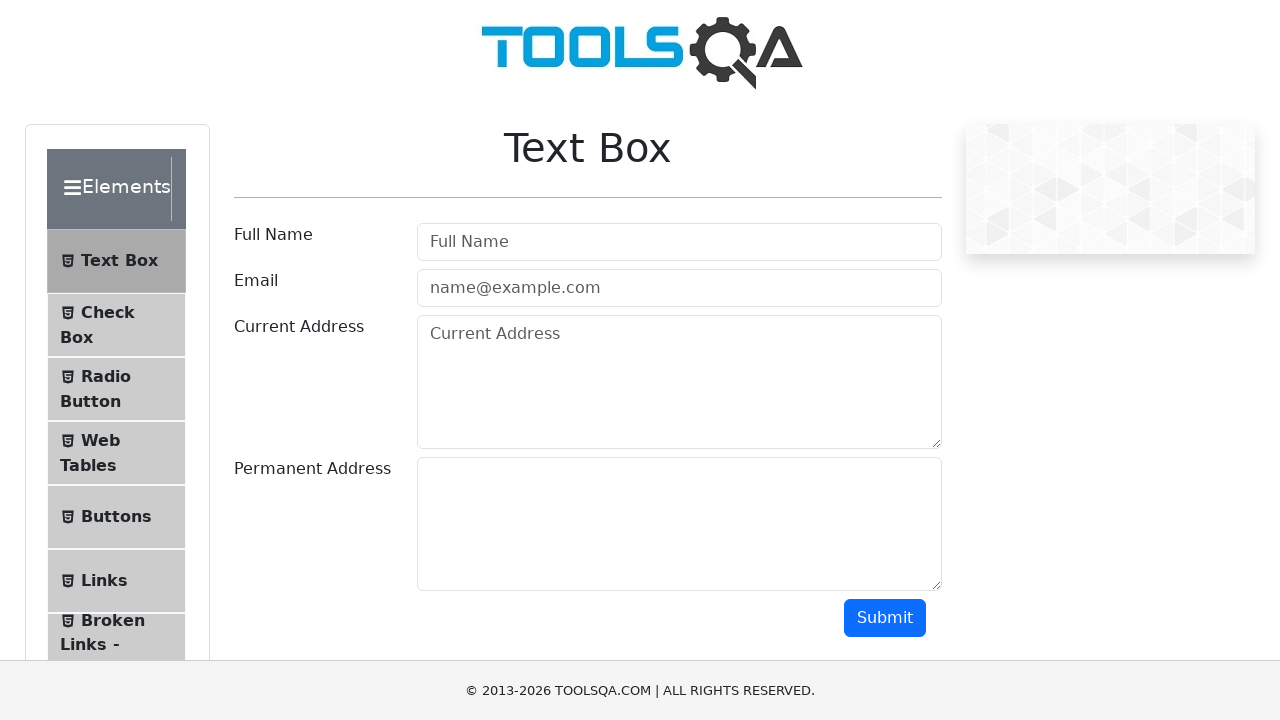

Filled username field with 'Lutfiando Kunanta' on #userName
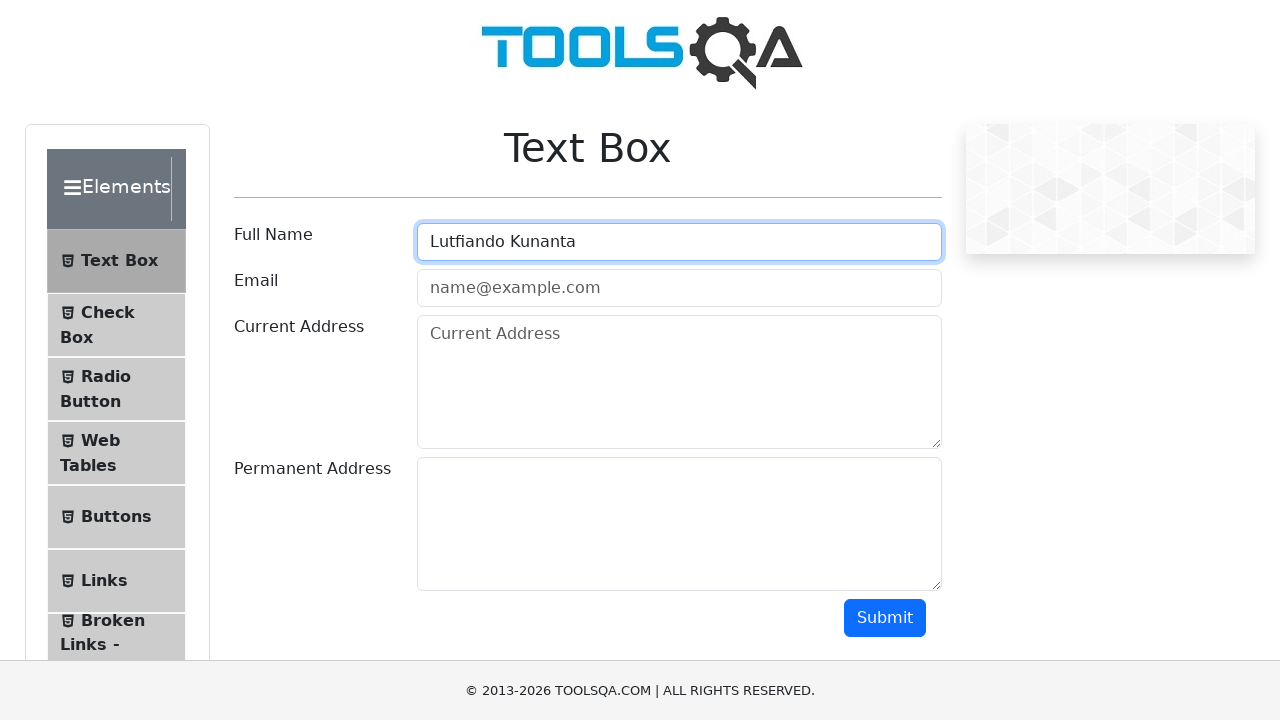

Cleared the username field on #userName
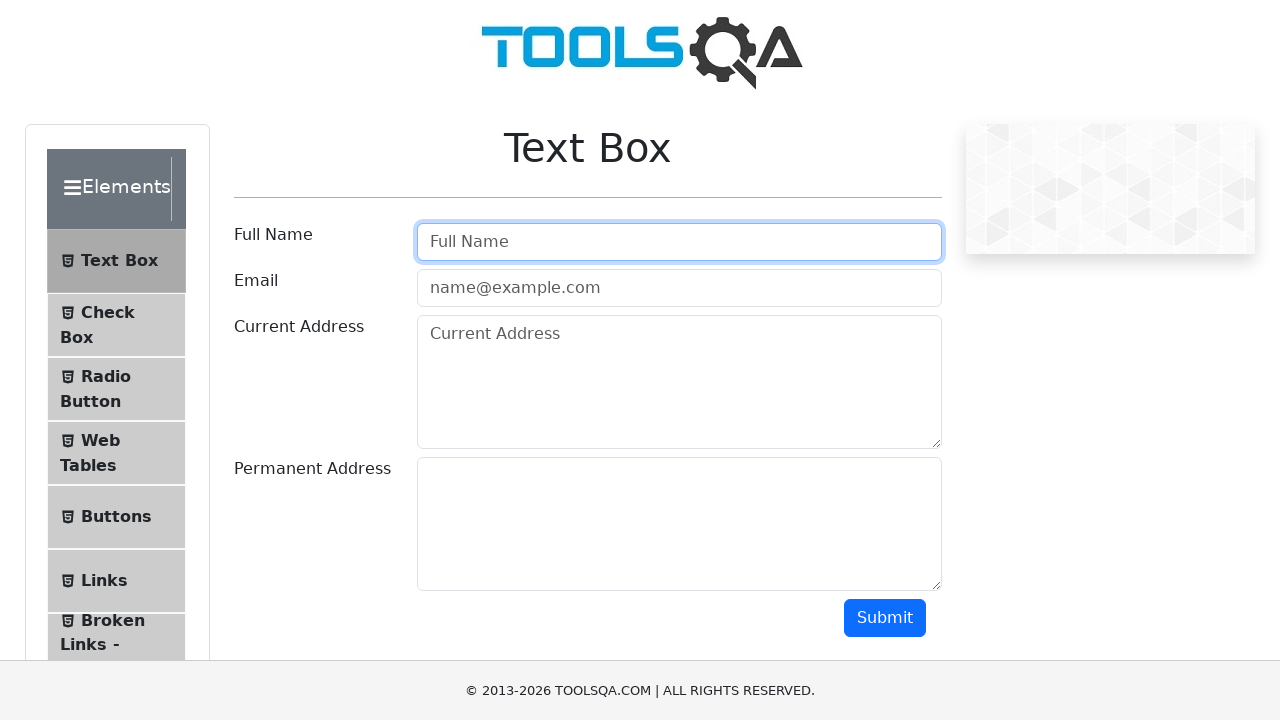

Filled username field with 'Lutfianda Kunanta' on #userName
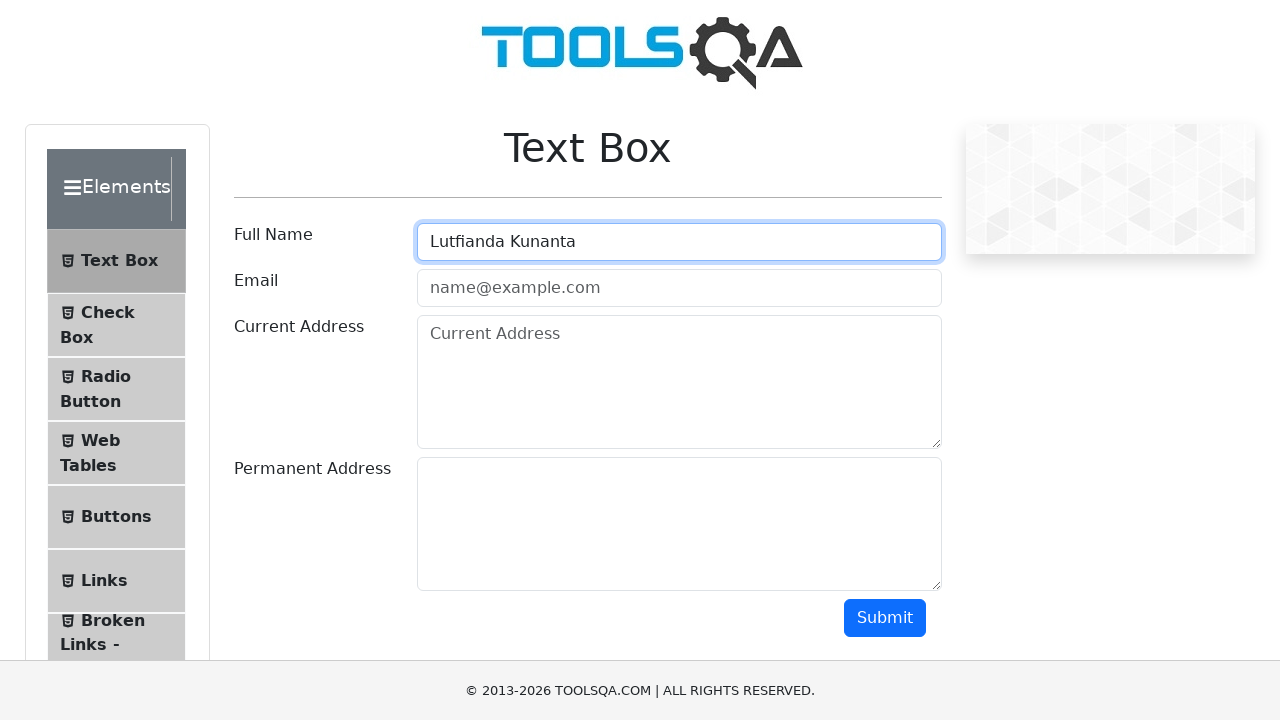

Clicked submit button to submit the form at (885, 618) on #submit
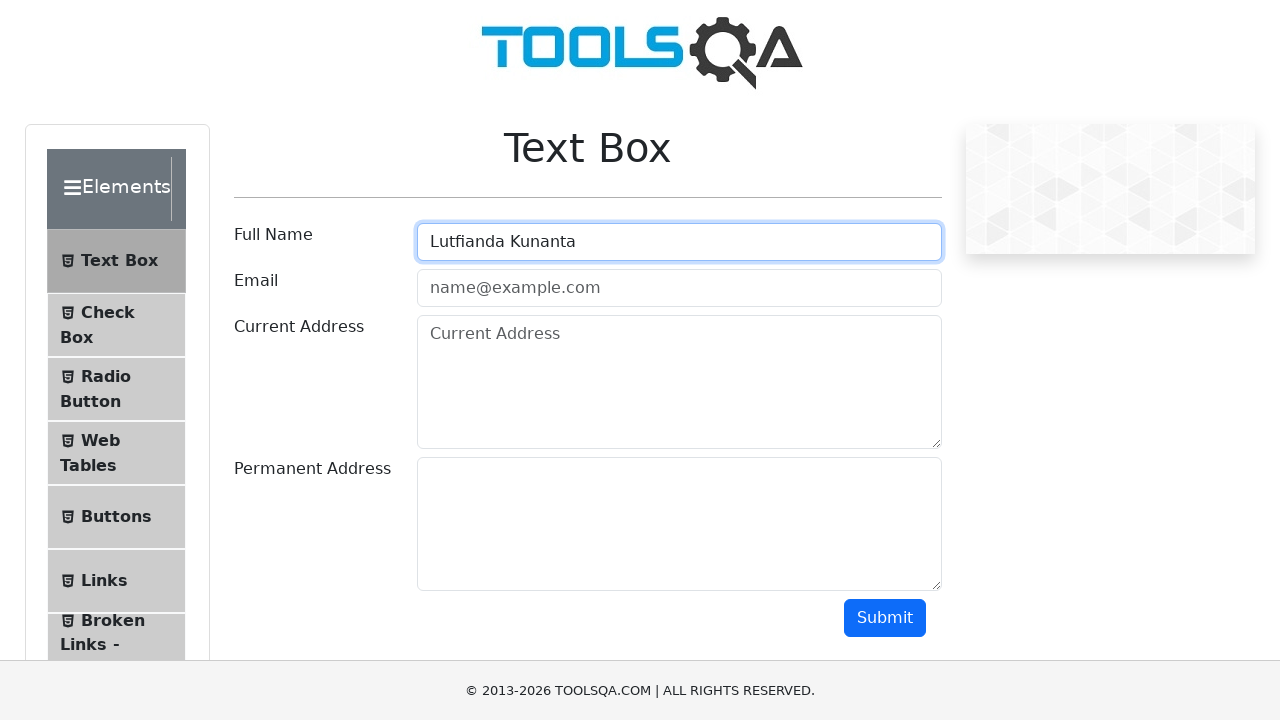

Output with username verification appeared
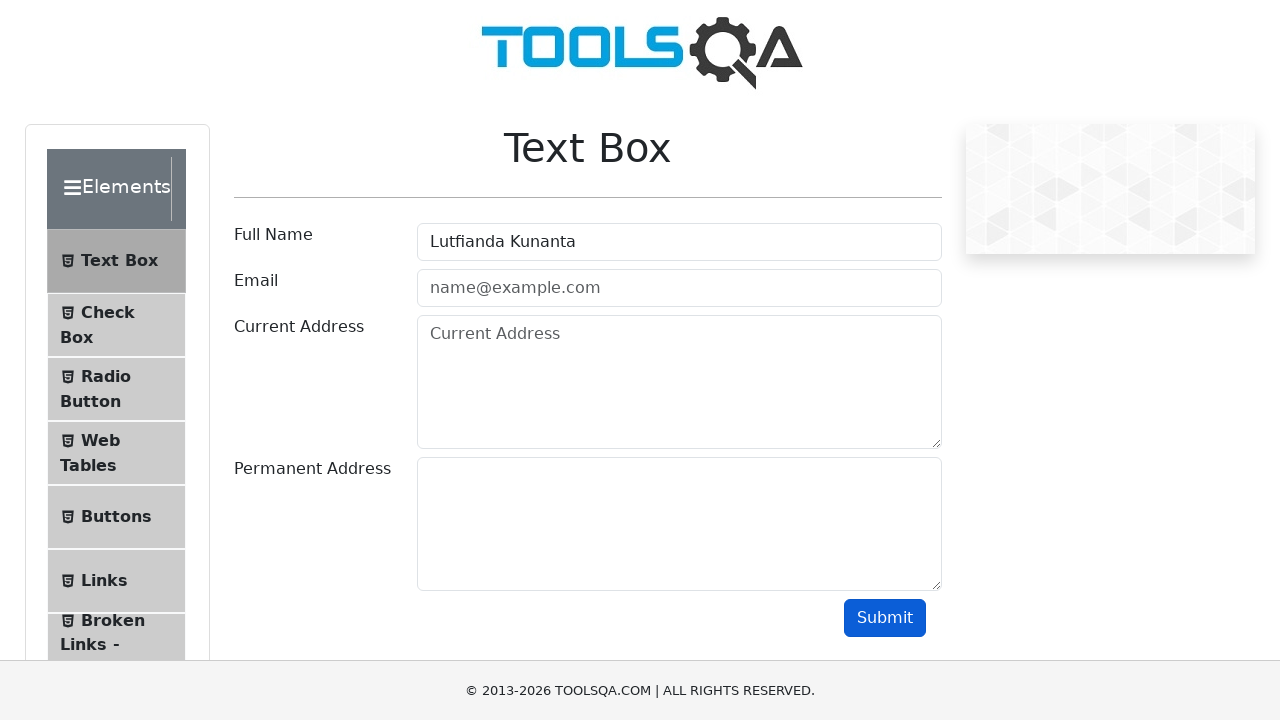

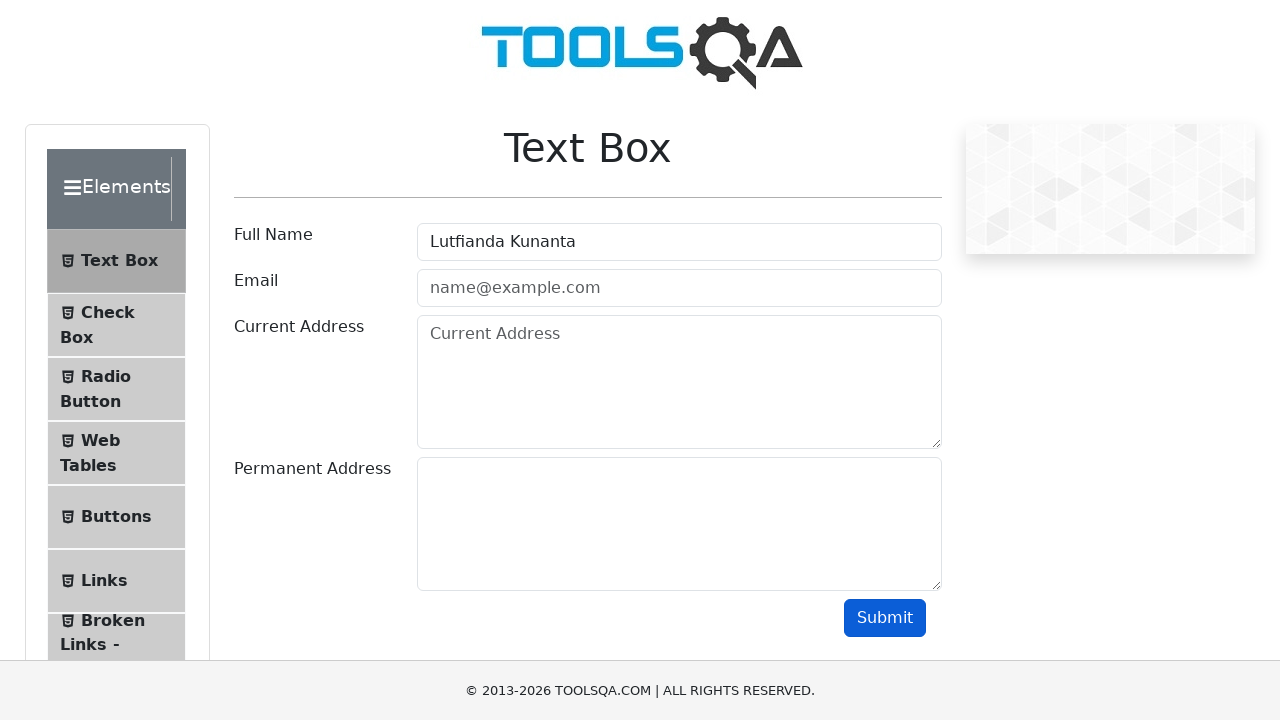